Tests that attempting to login with a locked out user displays the appropriate locked out error message

Starting URL: https://www.saucedemo.com/

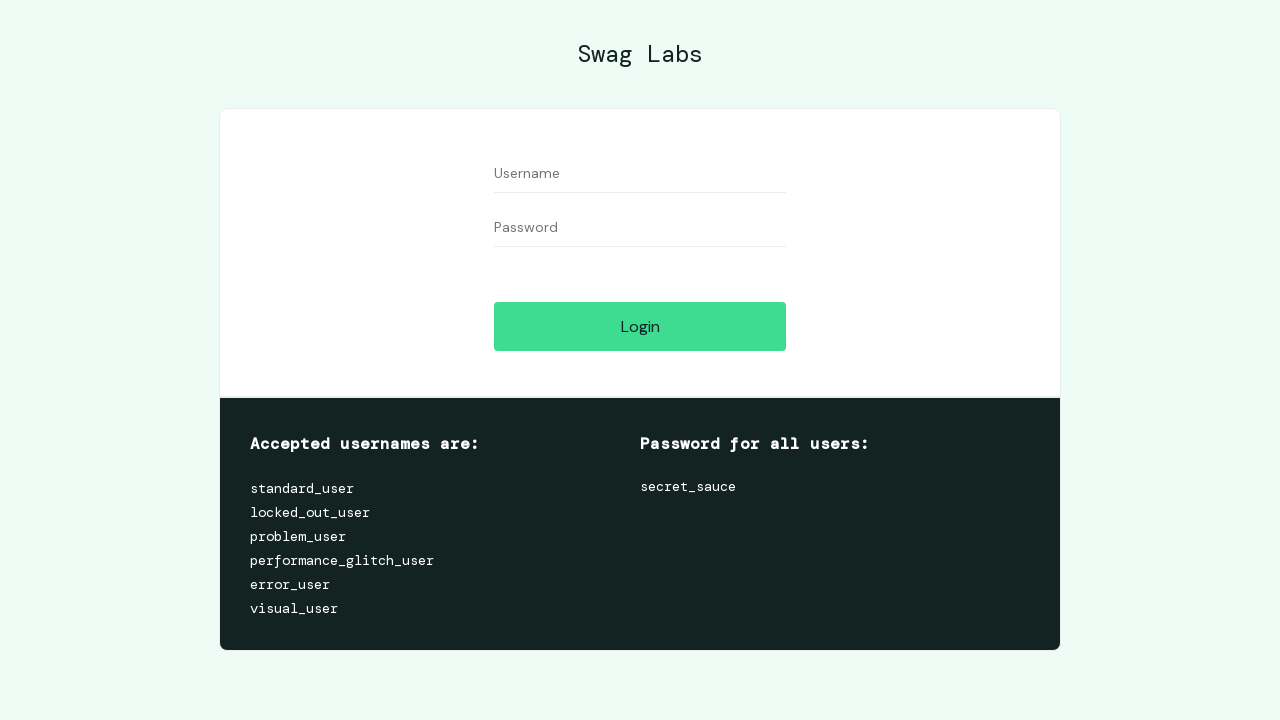

Filled username field with locked_out_user on #user-name
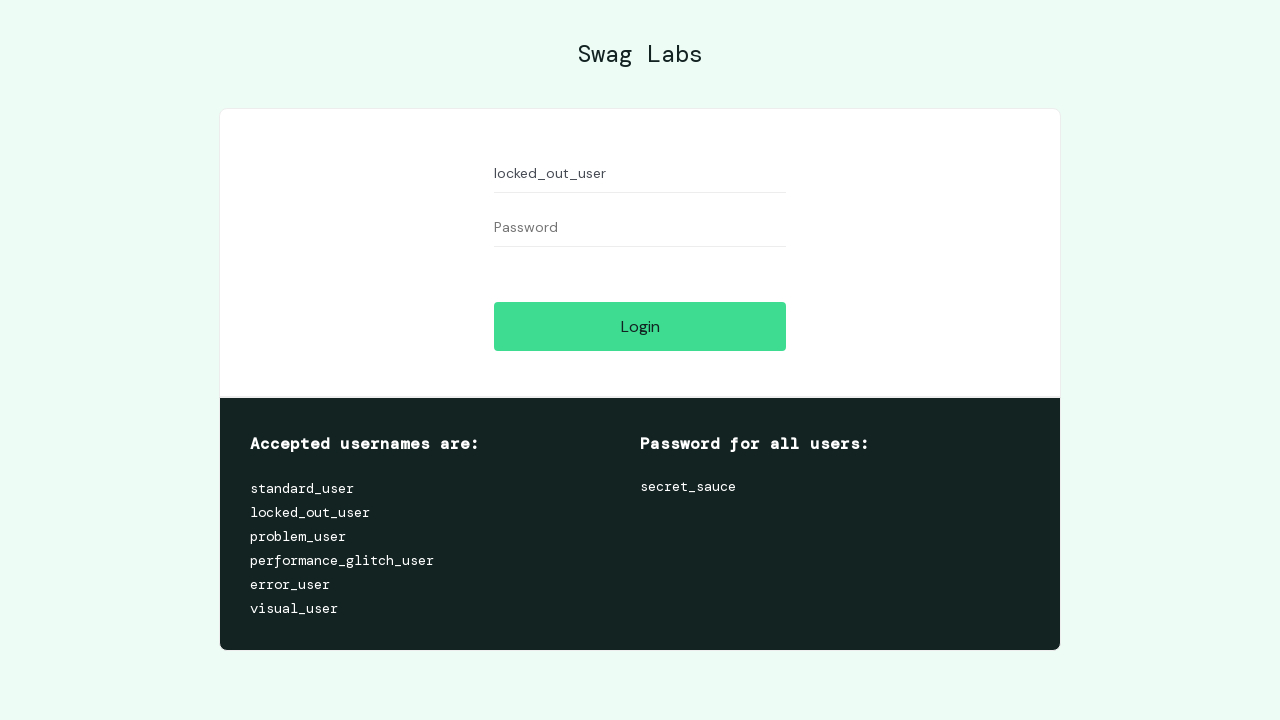

Filled password field with secret_sauce on #password
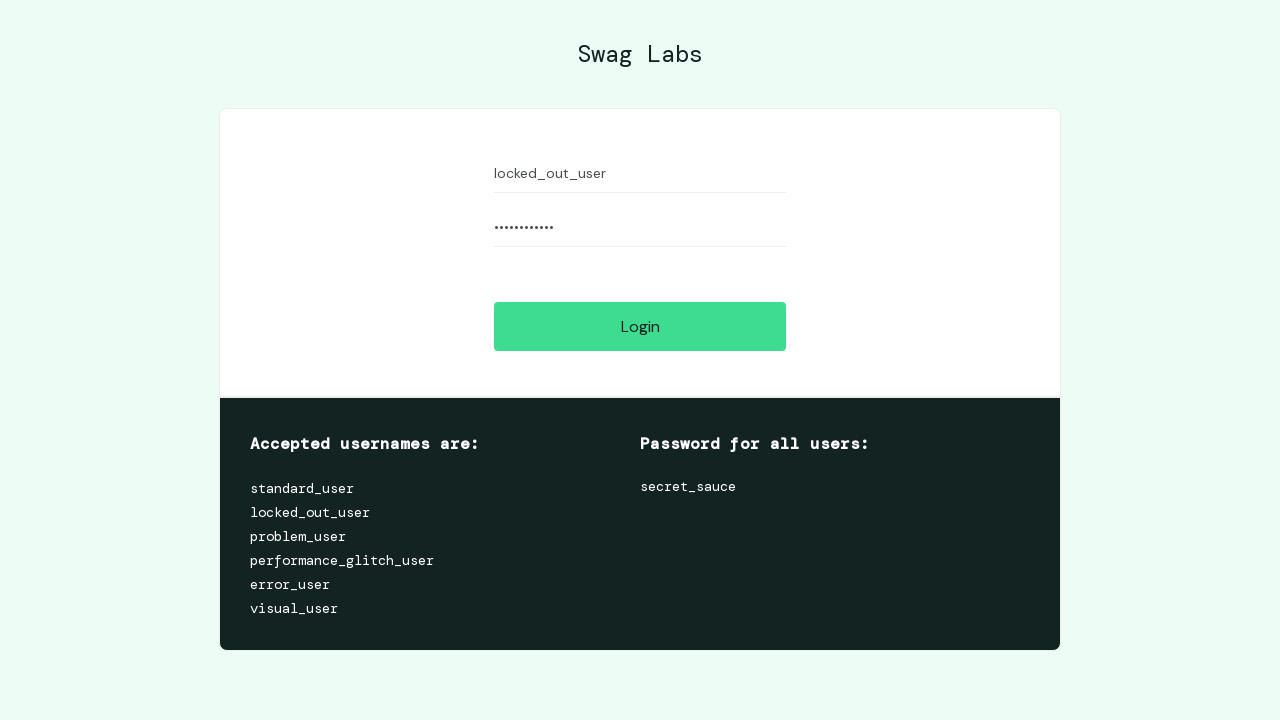

Clicked login button at (640, 326) on #login-button
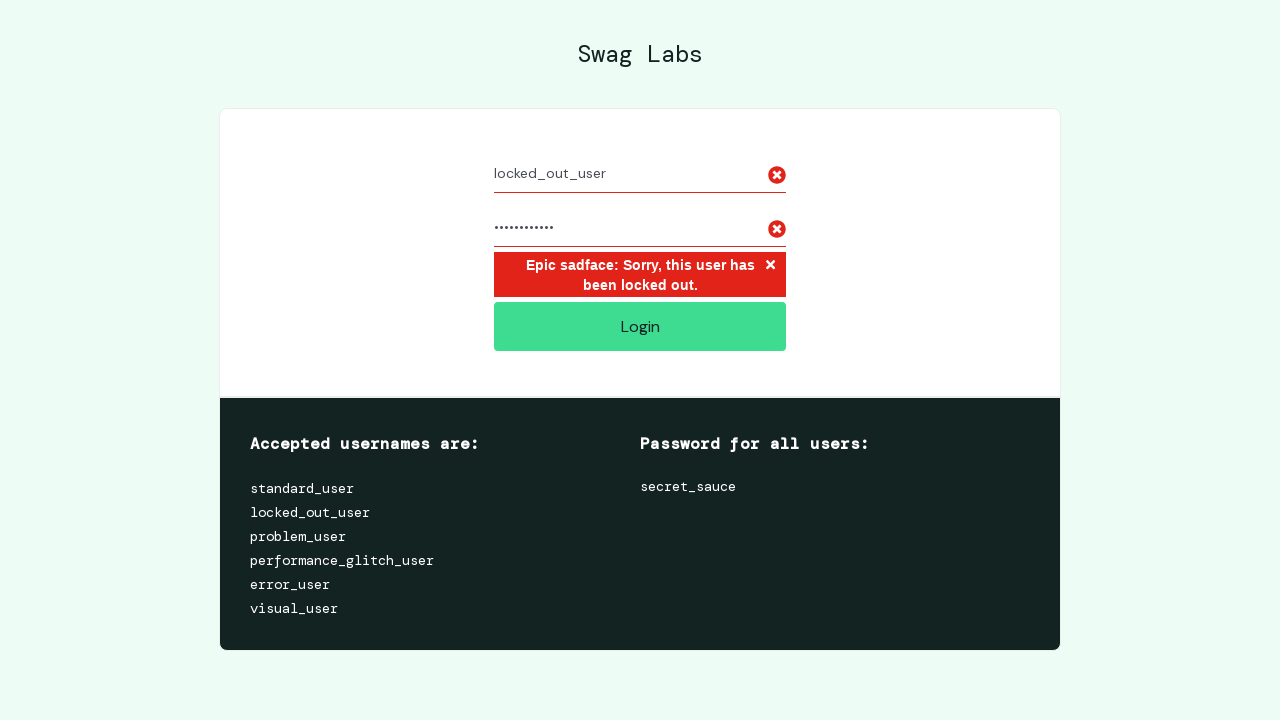

Locked out error message displayed: 'Epic sadface: Sorry, this user has been locked out.'
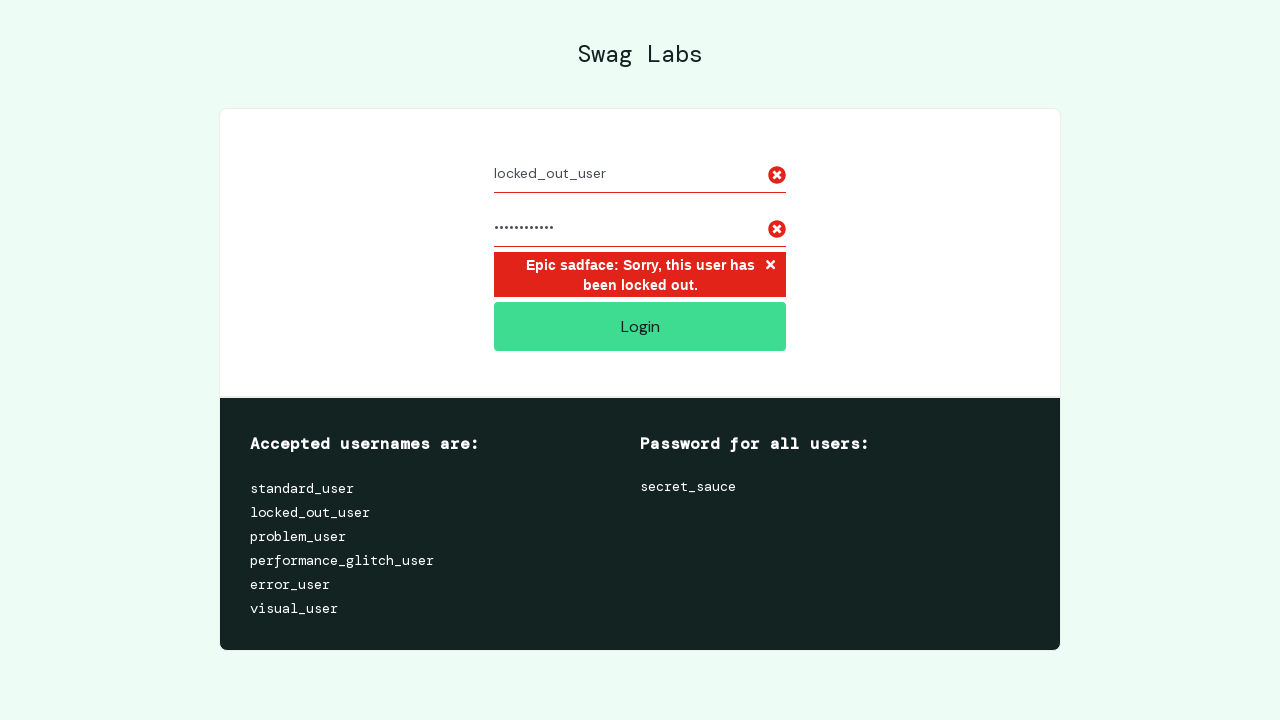

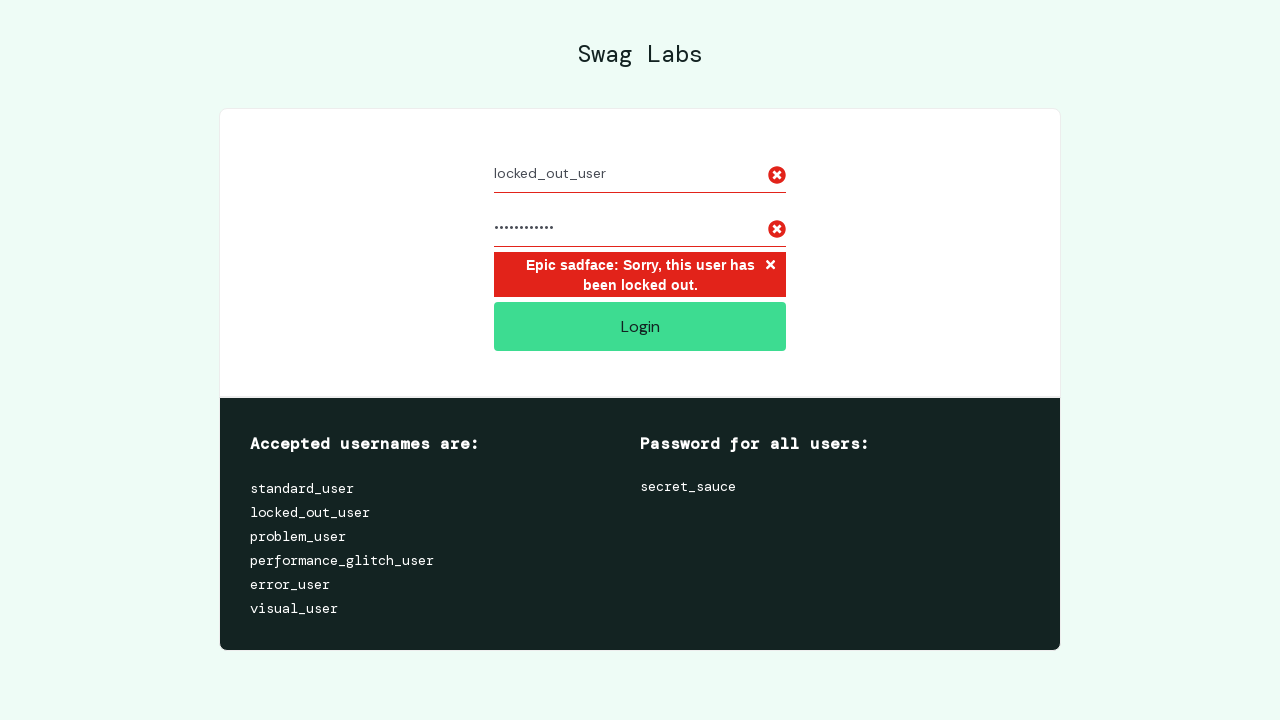